Navigates to the OrangeHRM login page and verifies that the page title is "OrangeHRM" to confirm the login page is displayed correctly.

Starting URL: https://opensource-demo.orangehrmlive.com/web/index.php/auth/login

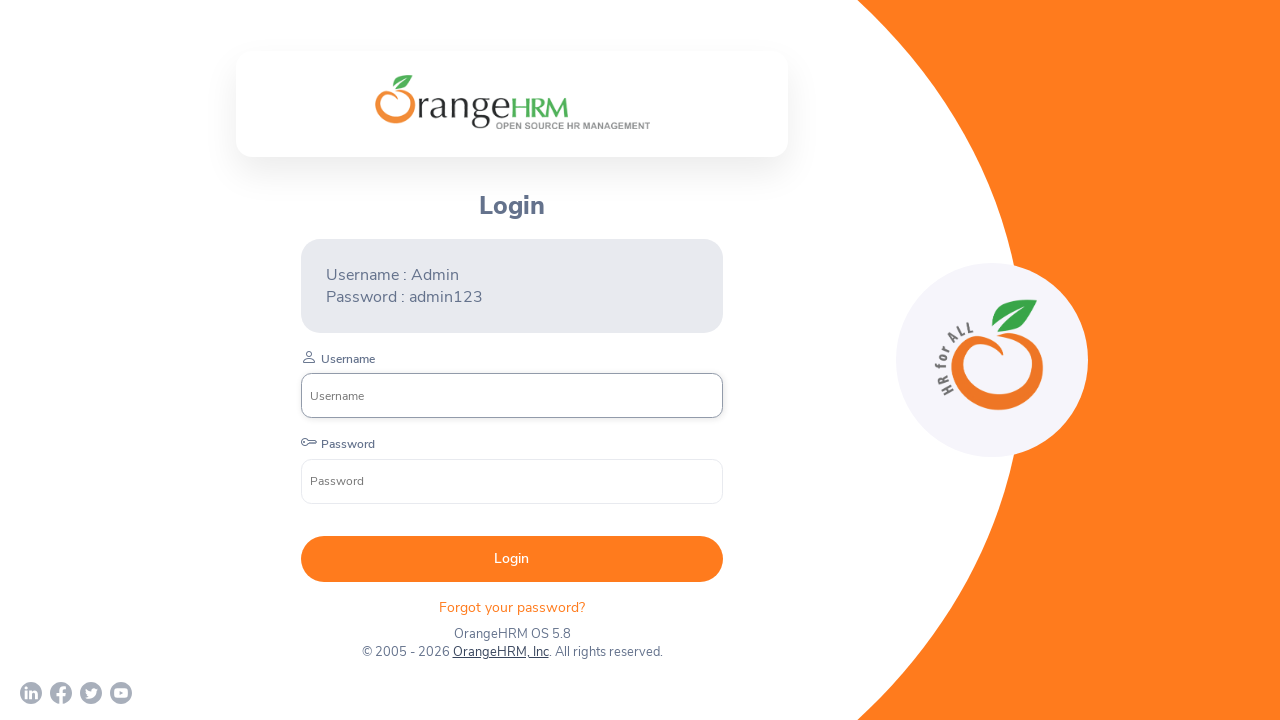

Waited for page to load with domcontentloaded state
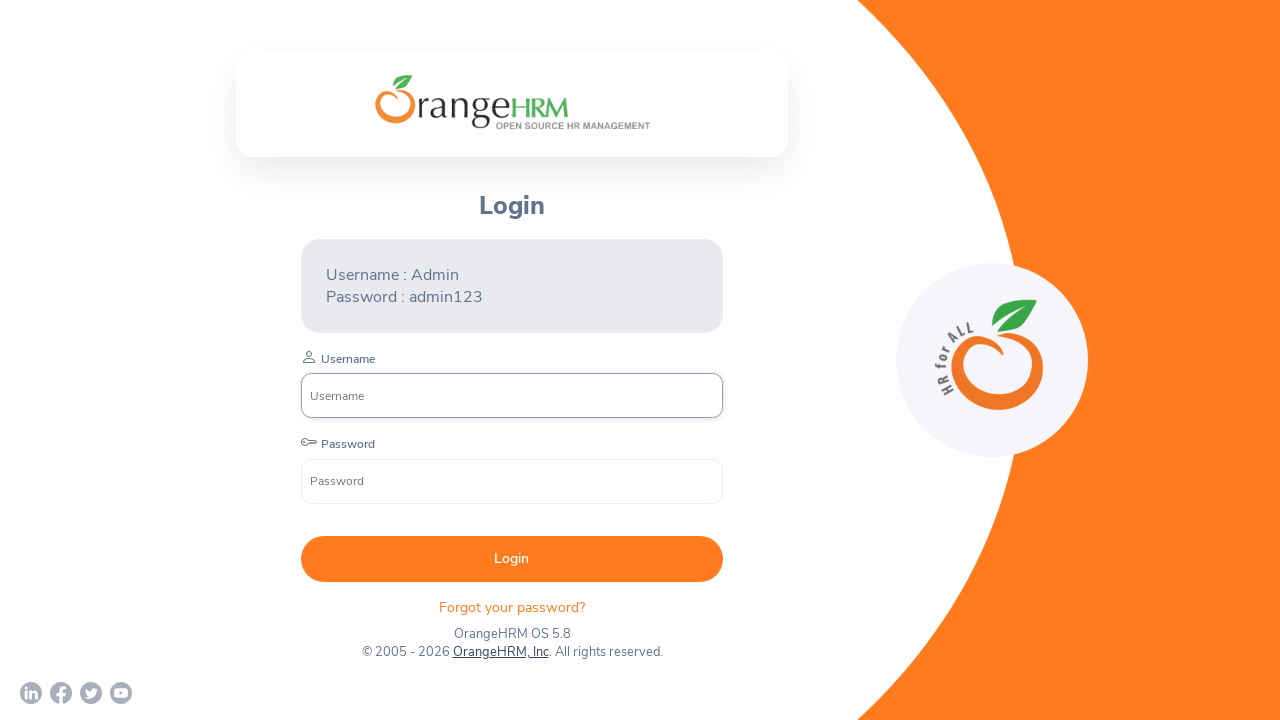

Retrieved page title: OrangeHRM
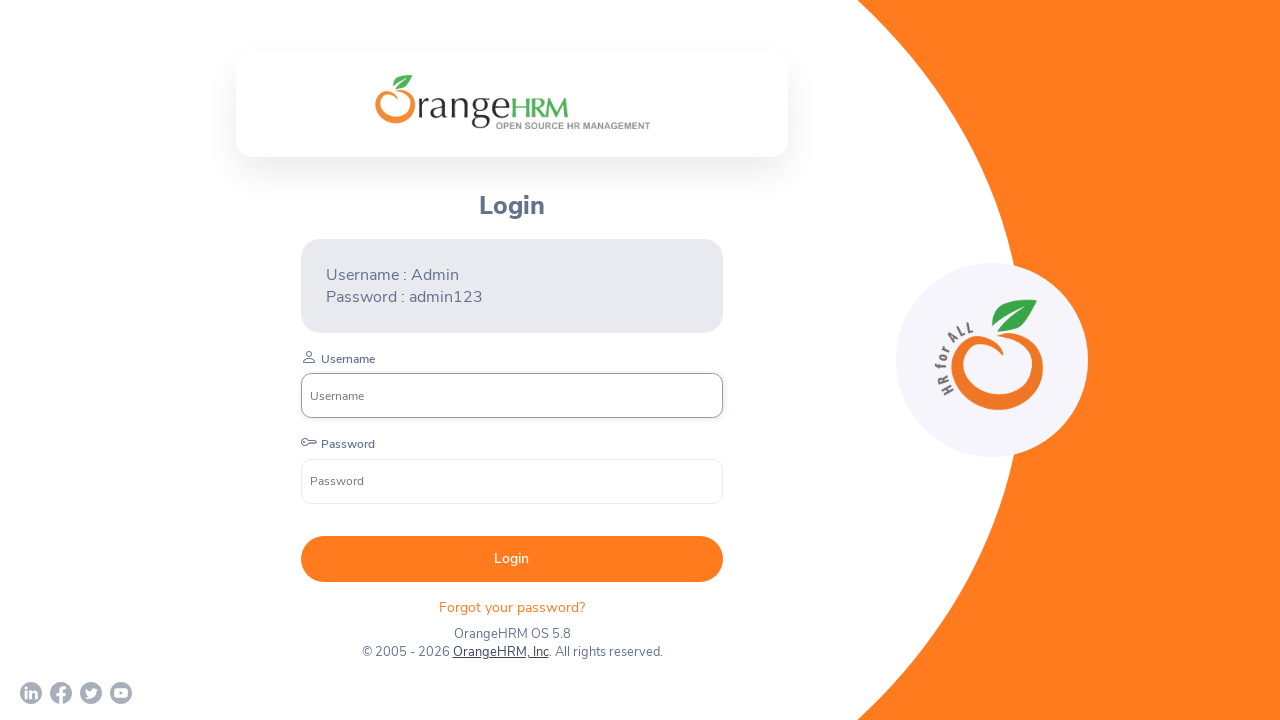

Verified page title is 'OrangeHRM' - login page displayed correctly
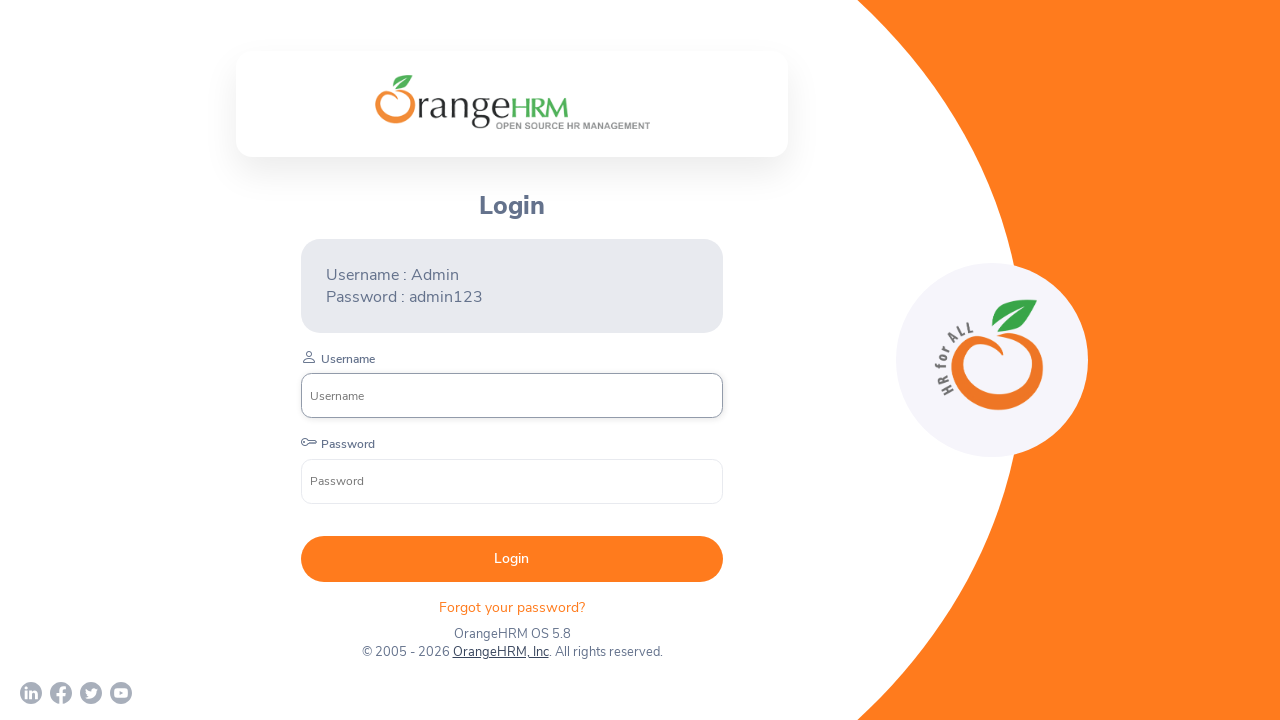

Assertion passed: page title equals 'OrangeHRM'
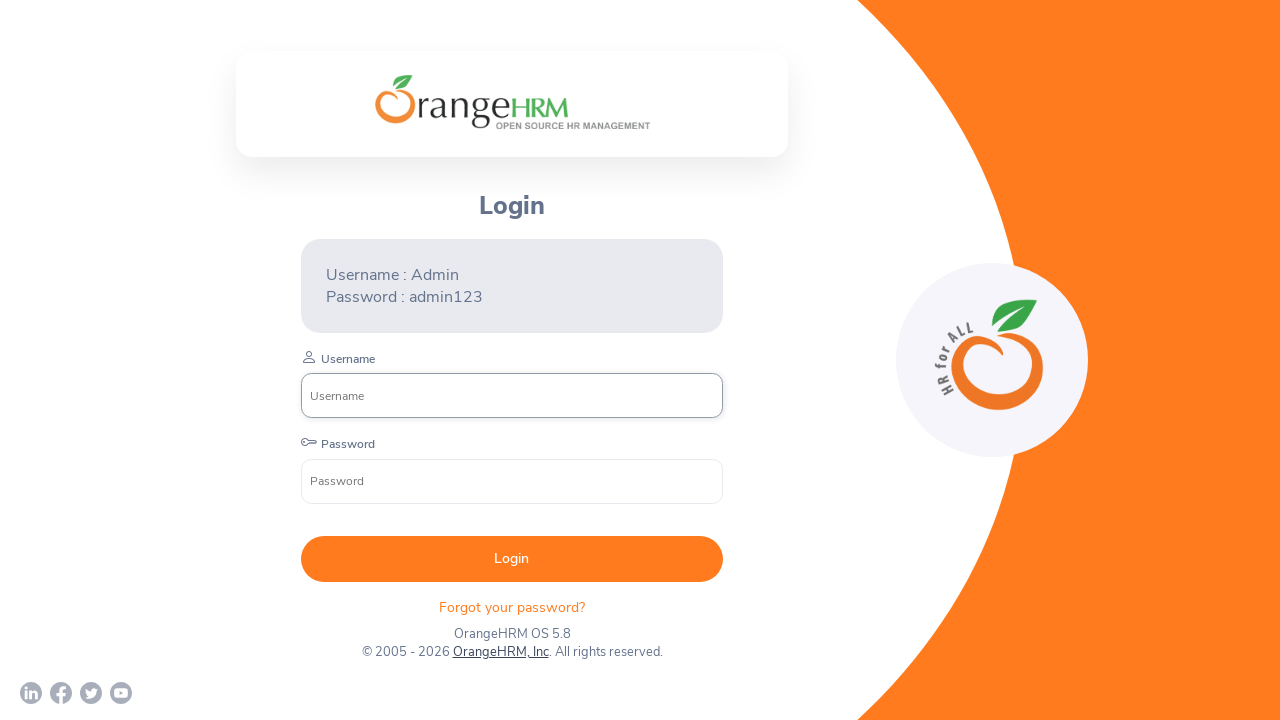

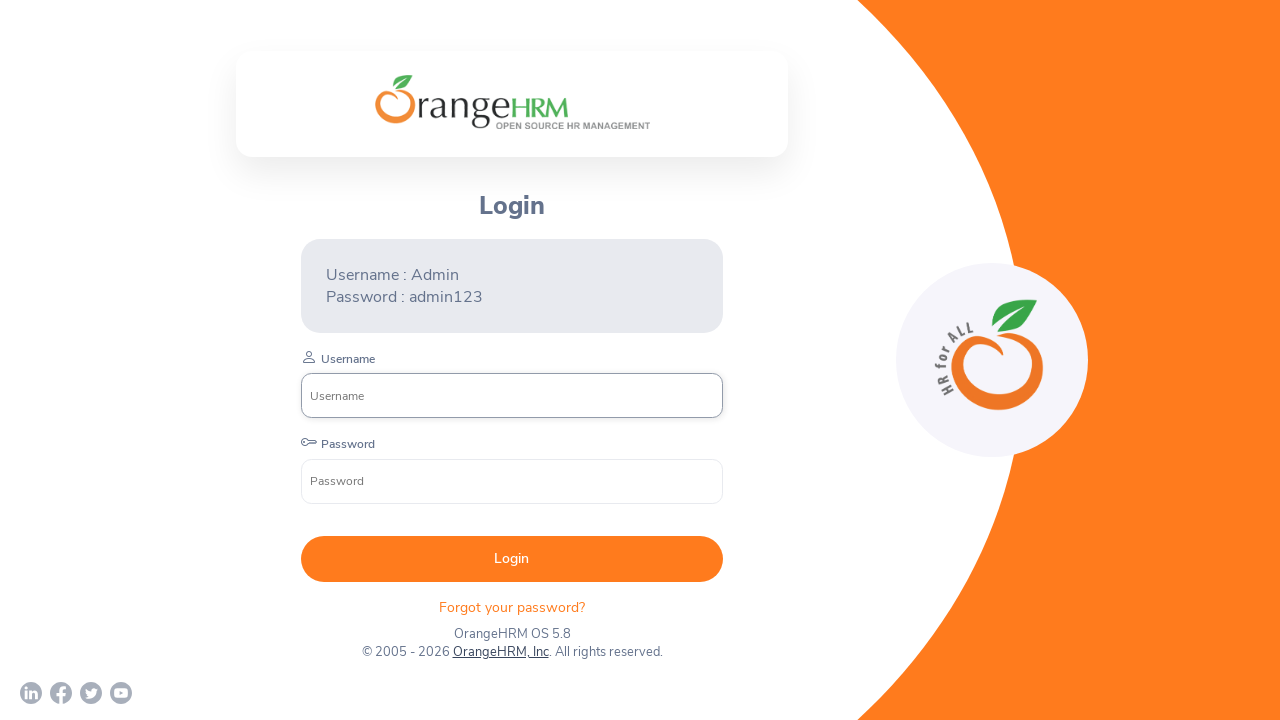